Navigates to the training support website and clicks on the "About Us" link to verify navigation between pages

Starting URL: https://training-support.net

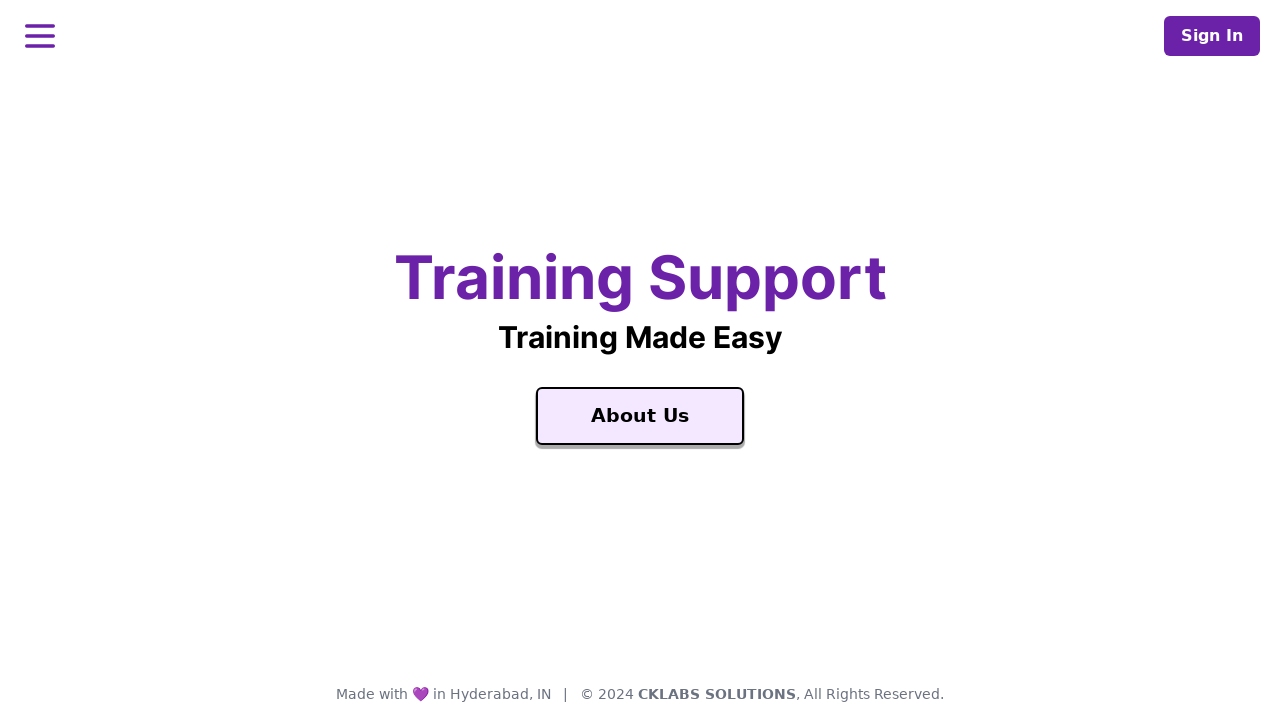

Navigated to https://training-support.net
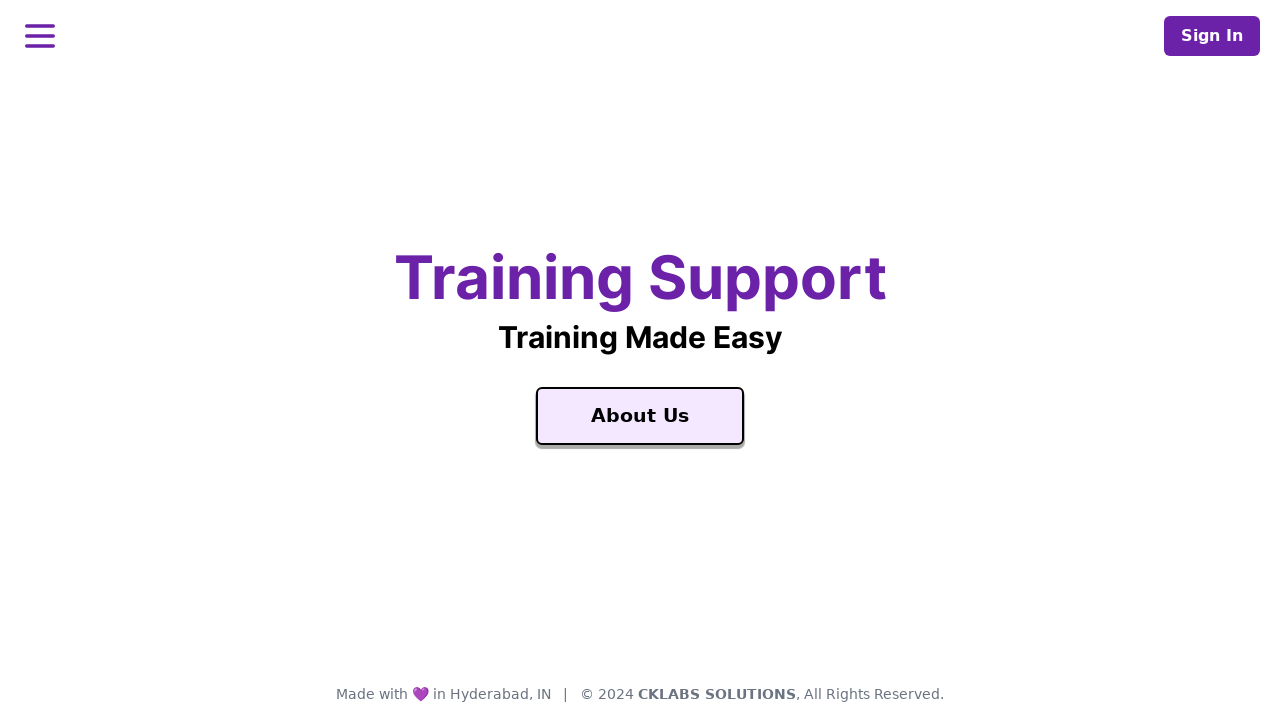

Clicked on the 'About Us' link at (640, 416) on text=About Us
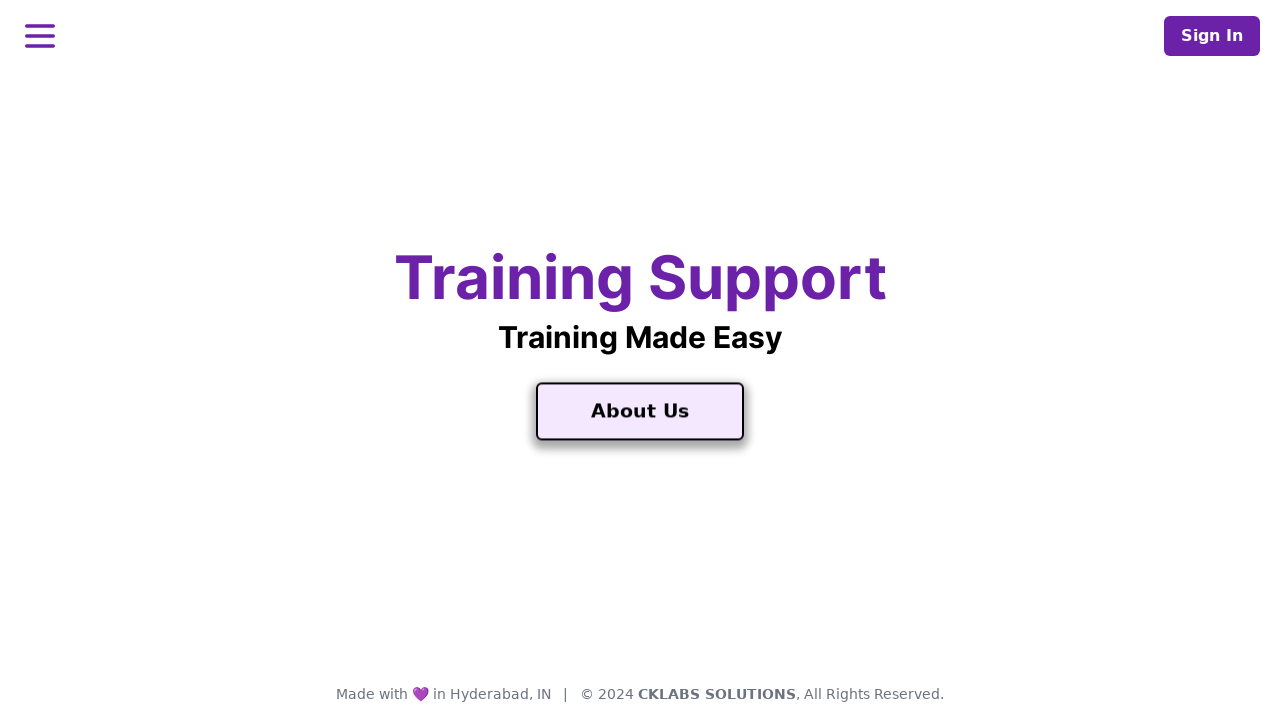

Page load completed after navigating to About Us page
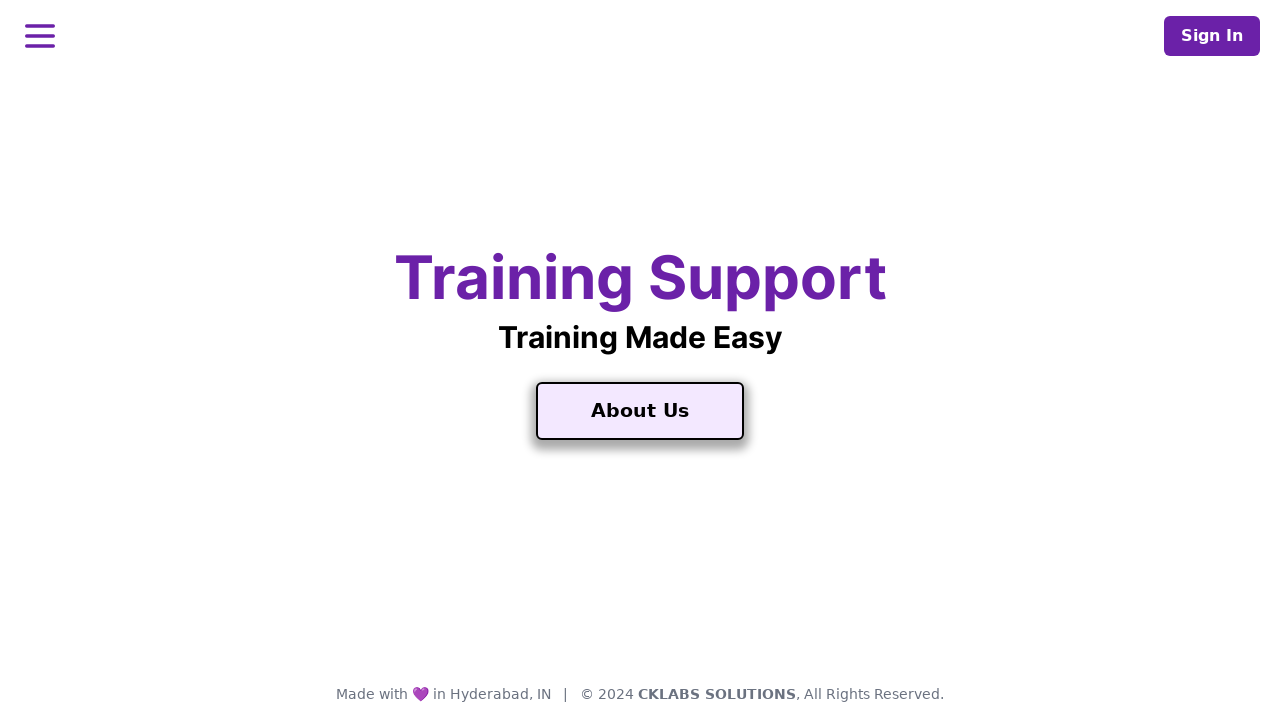

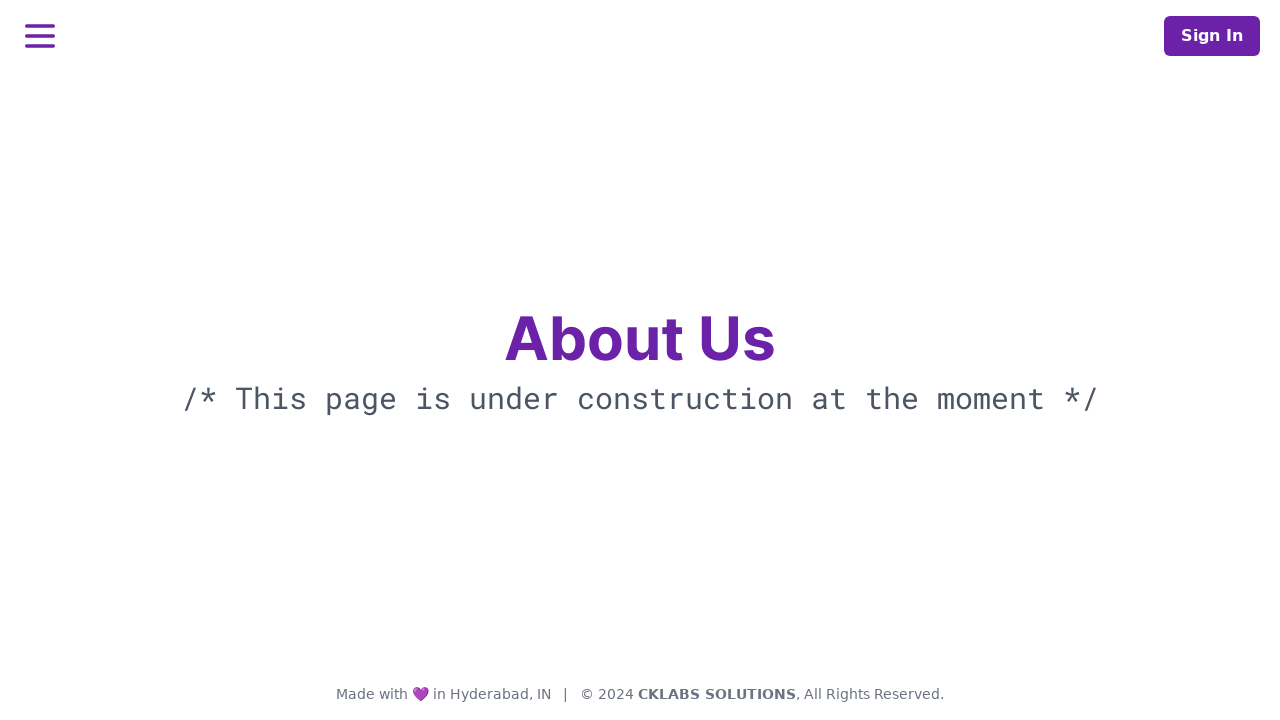